Tests drag and drop by offset coordinates from source element to target position

Starting URL: https://crossbrowsertesting.github.io/drag-and-drop

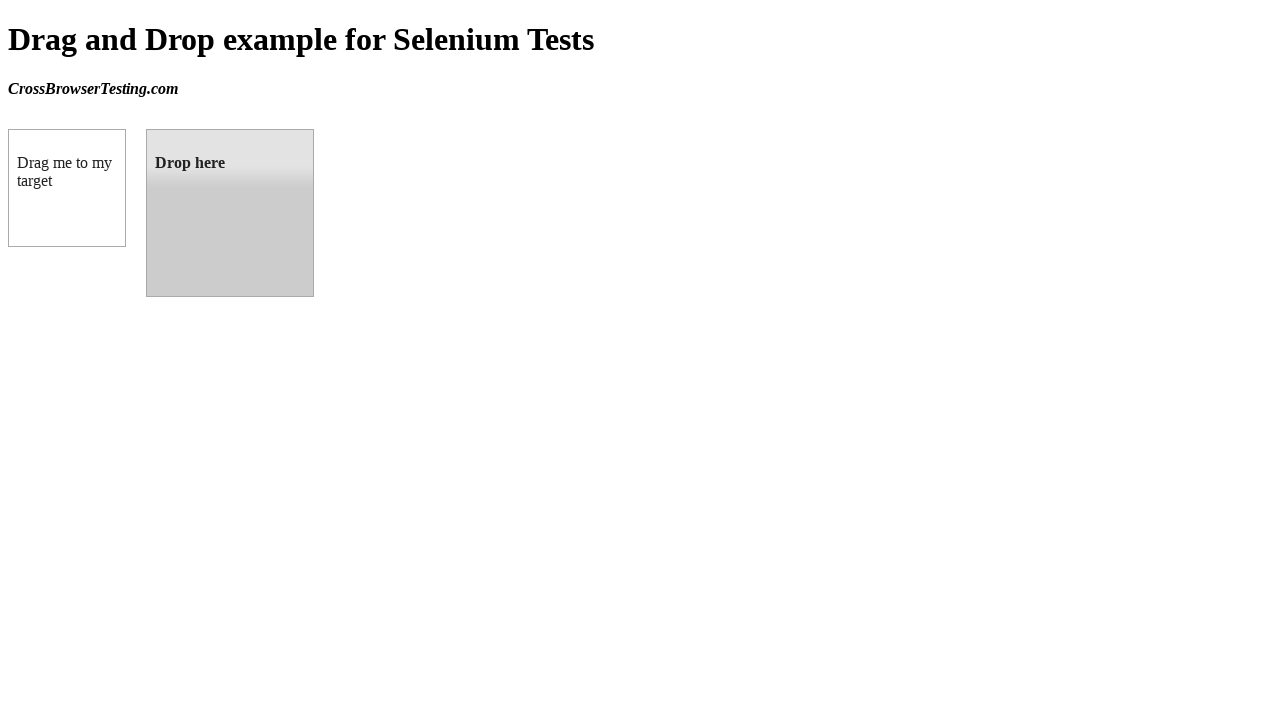

Located draggable source element
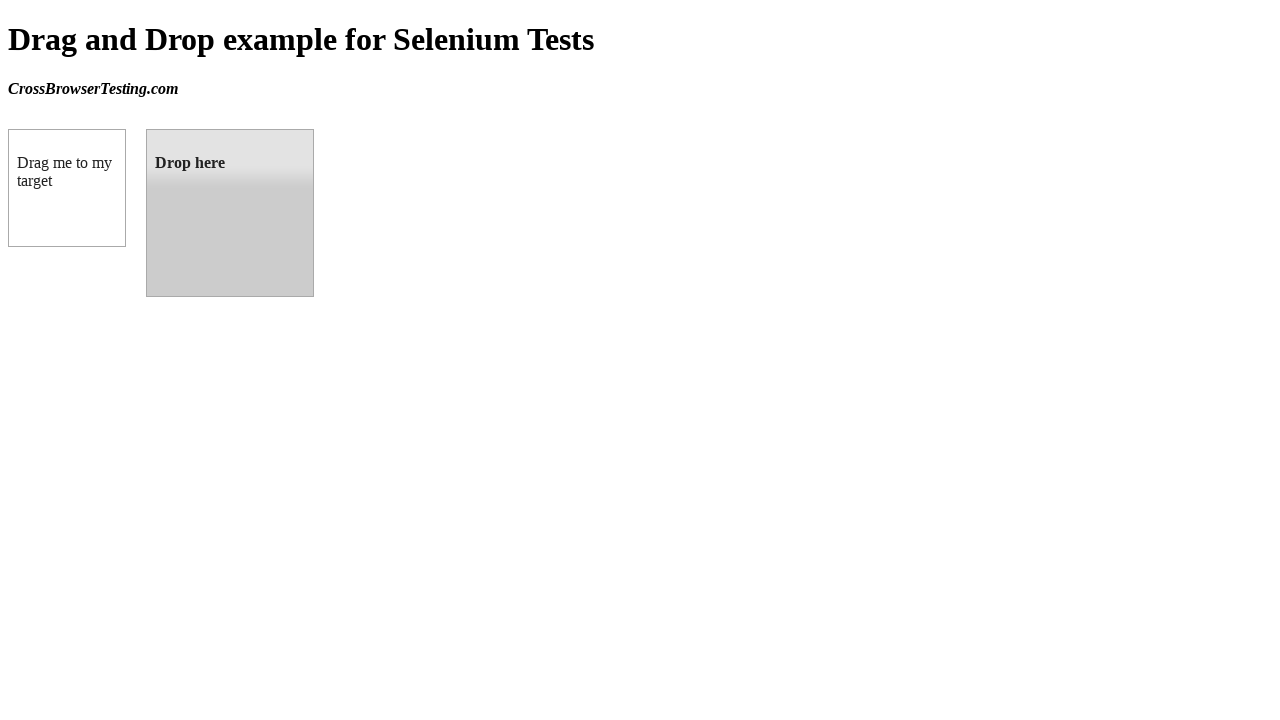

Located droppable target element
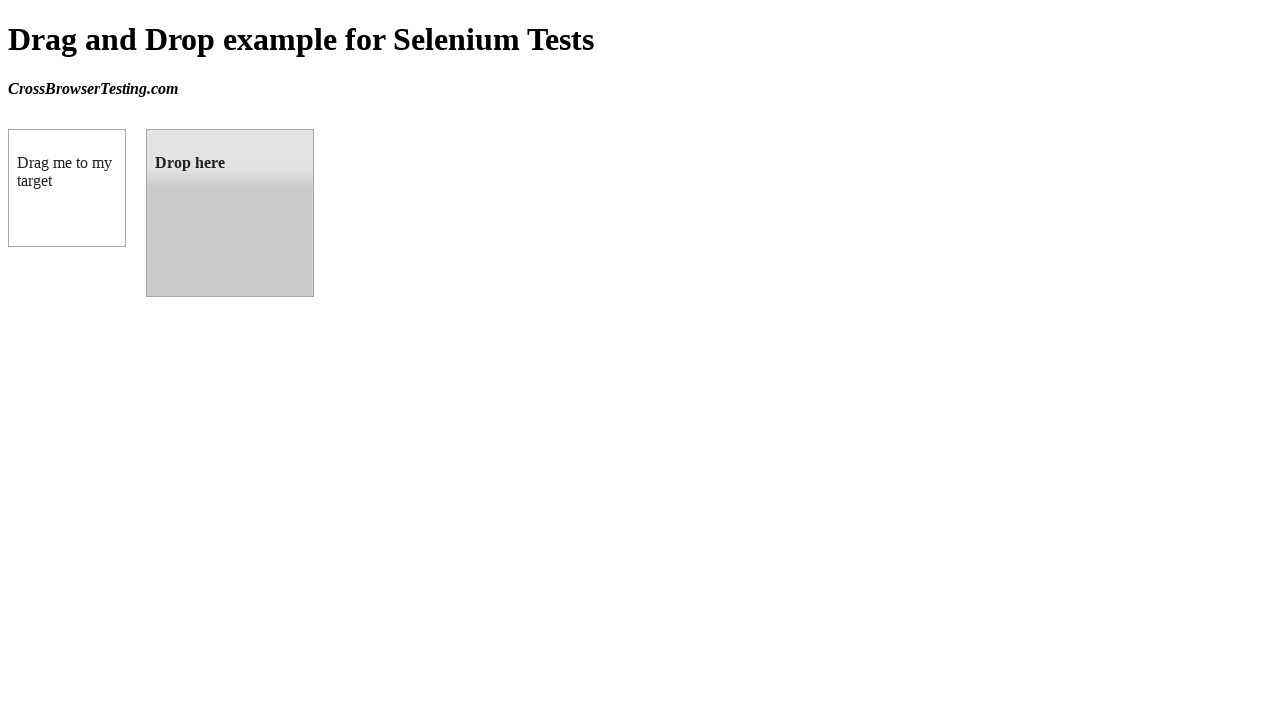

Retrieved target element bounding box coordinates
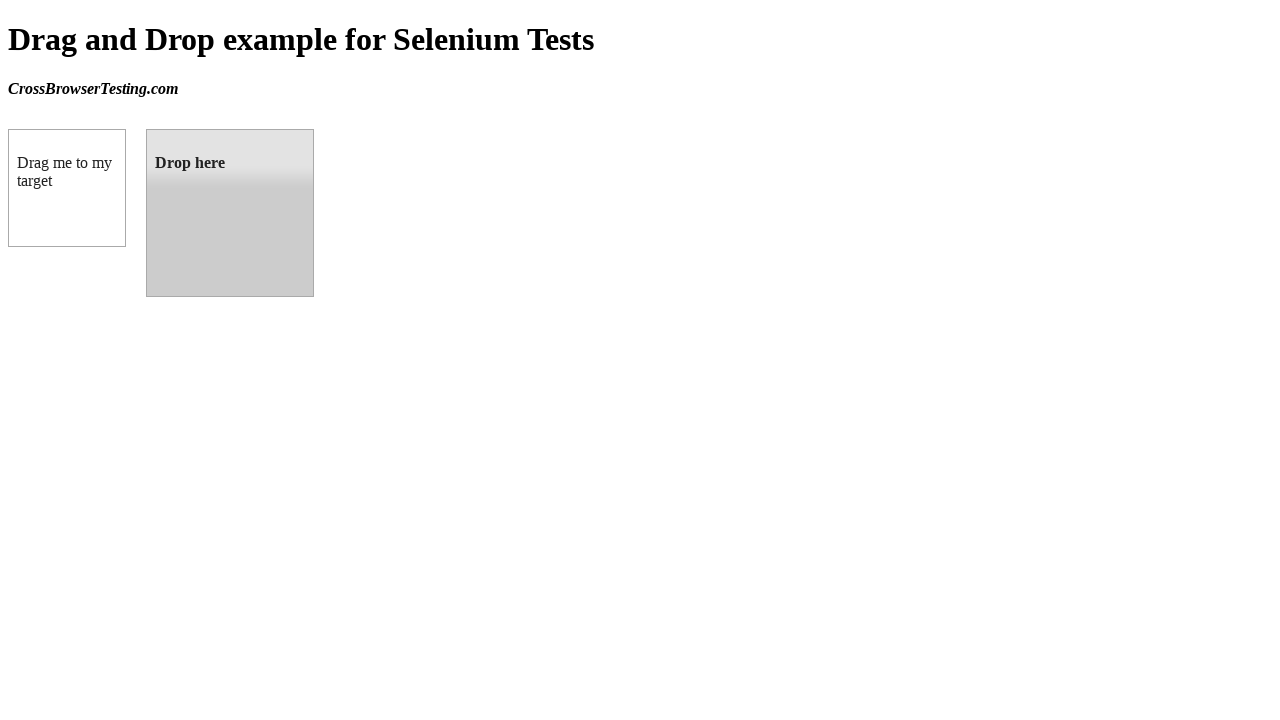

Performed drag and drop from draggable element to droppable element at (230, 213)
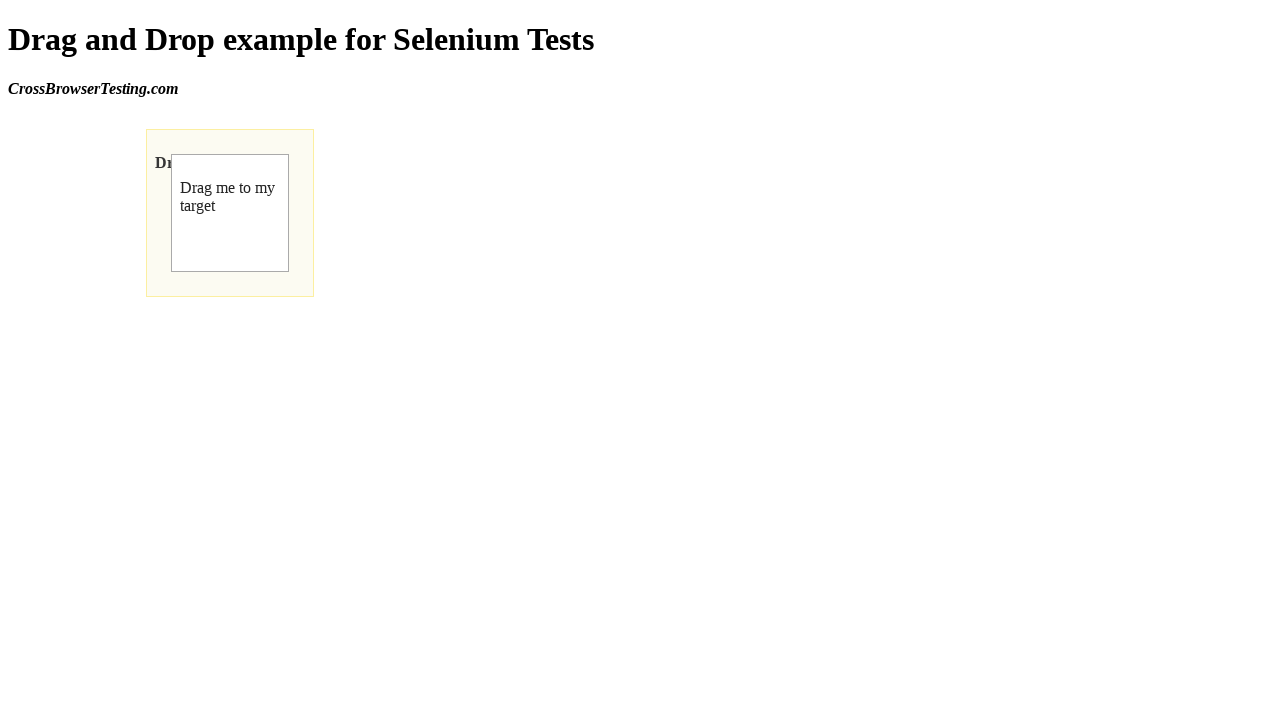

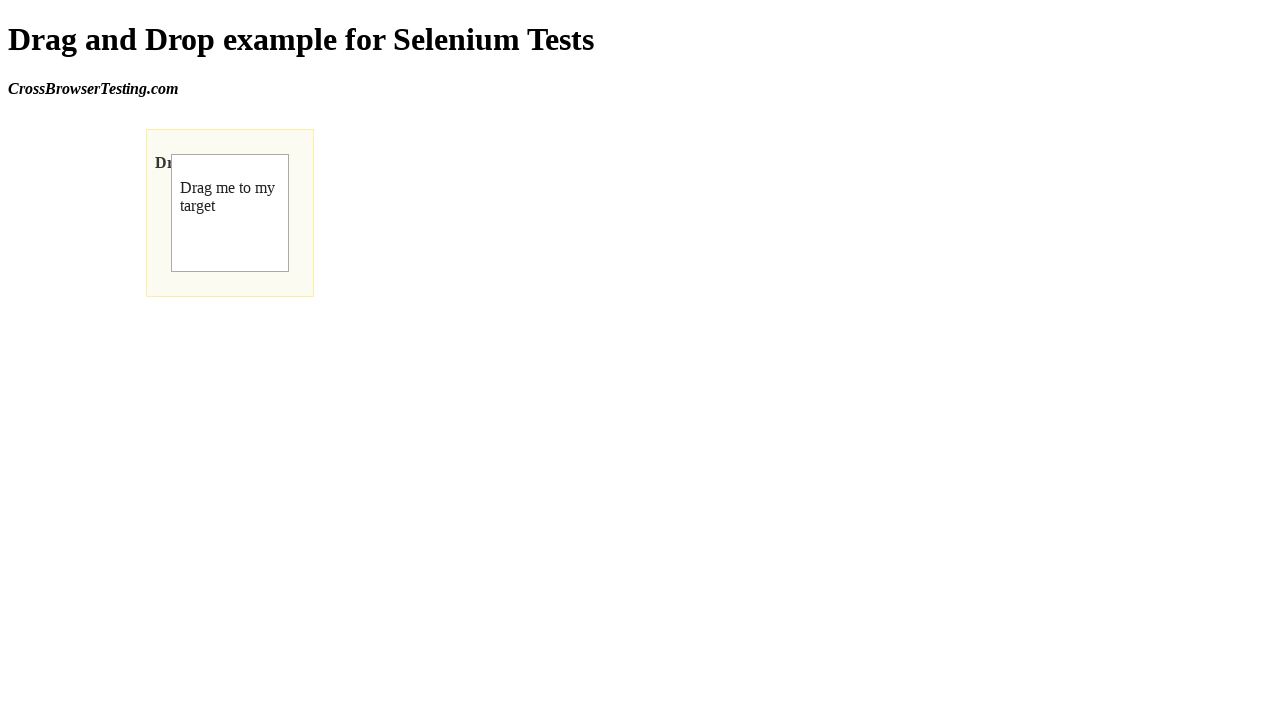